Navigates to the Foursource homepage and verifies the page loads correctly by waiting for the main content to be visible.

Starting URL: https://www.foursource.com/

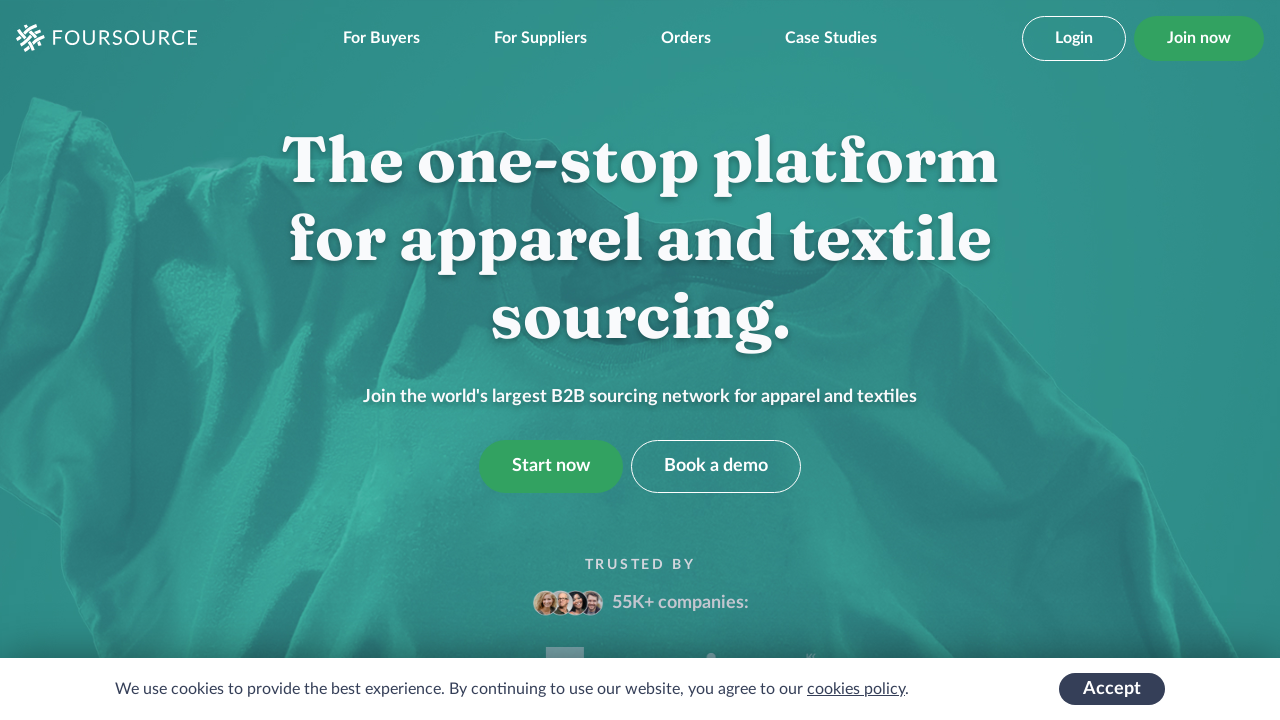

Navigated to Foursource homepage
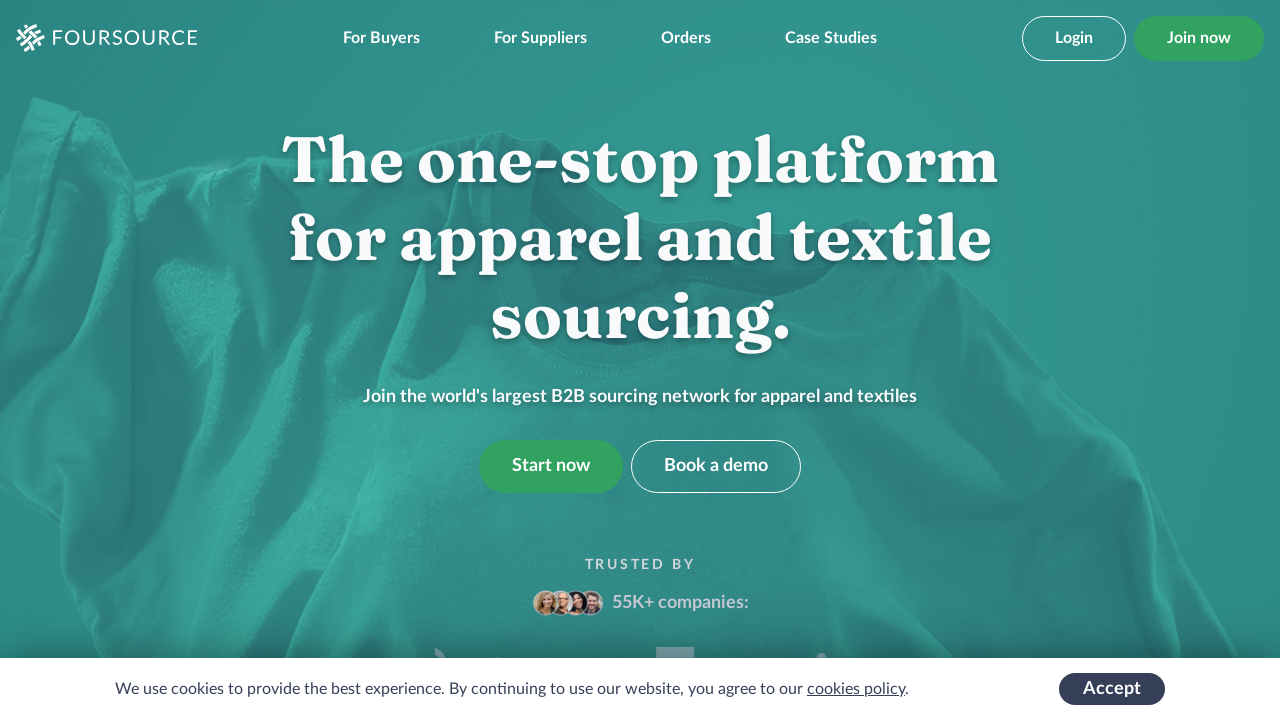

Carousel element is visible
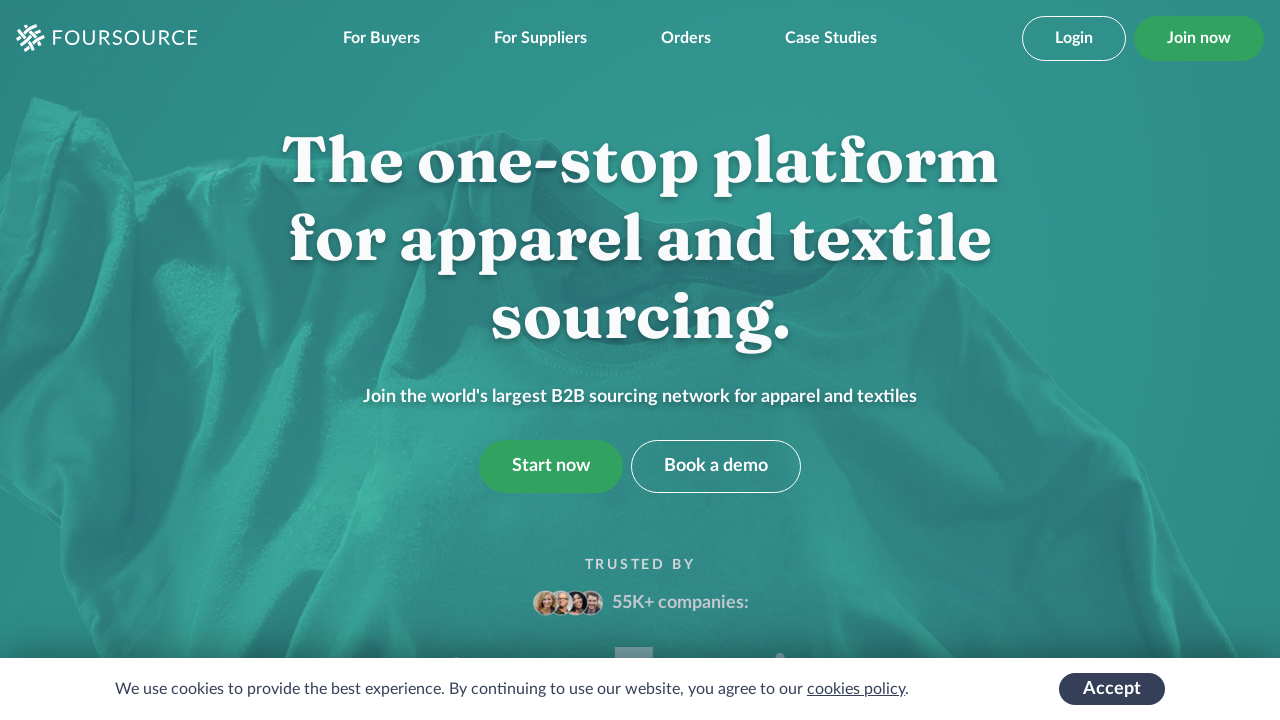

Page fully loaded and network is idle
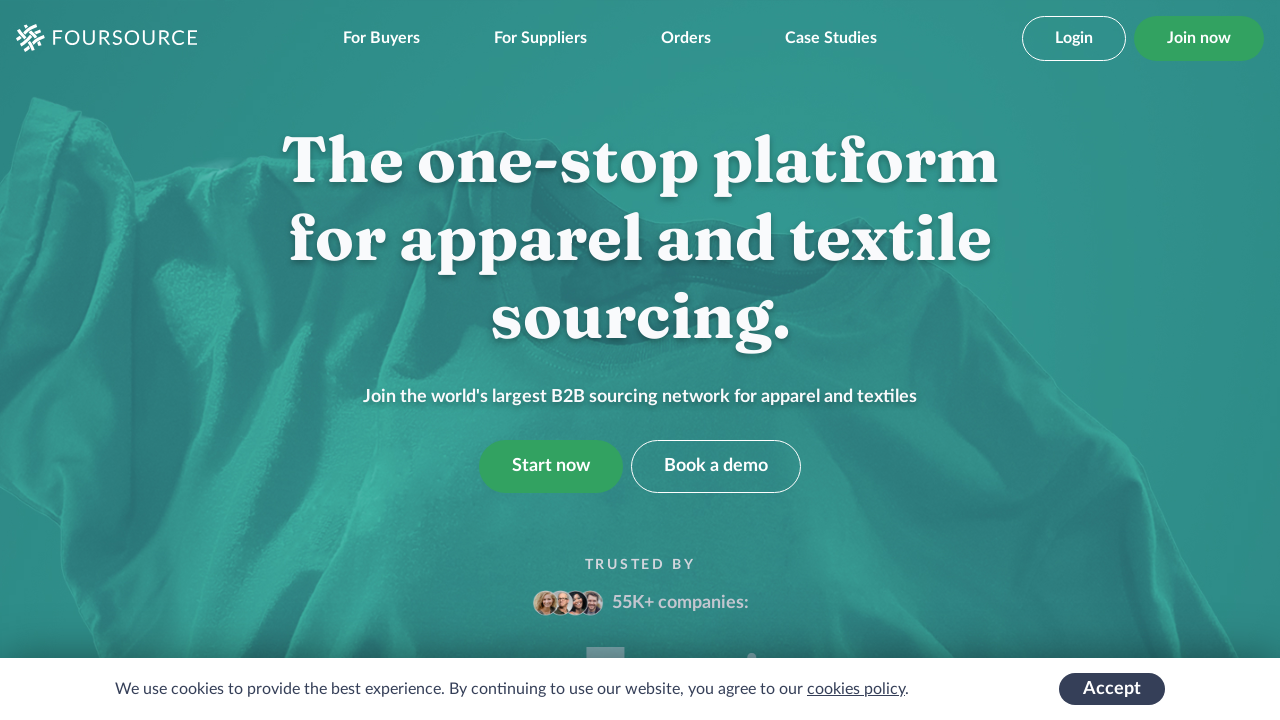

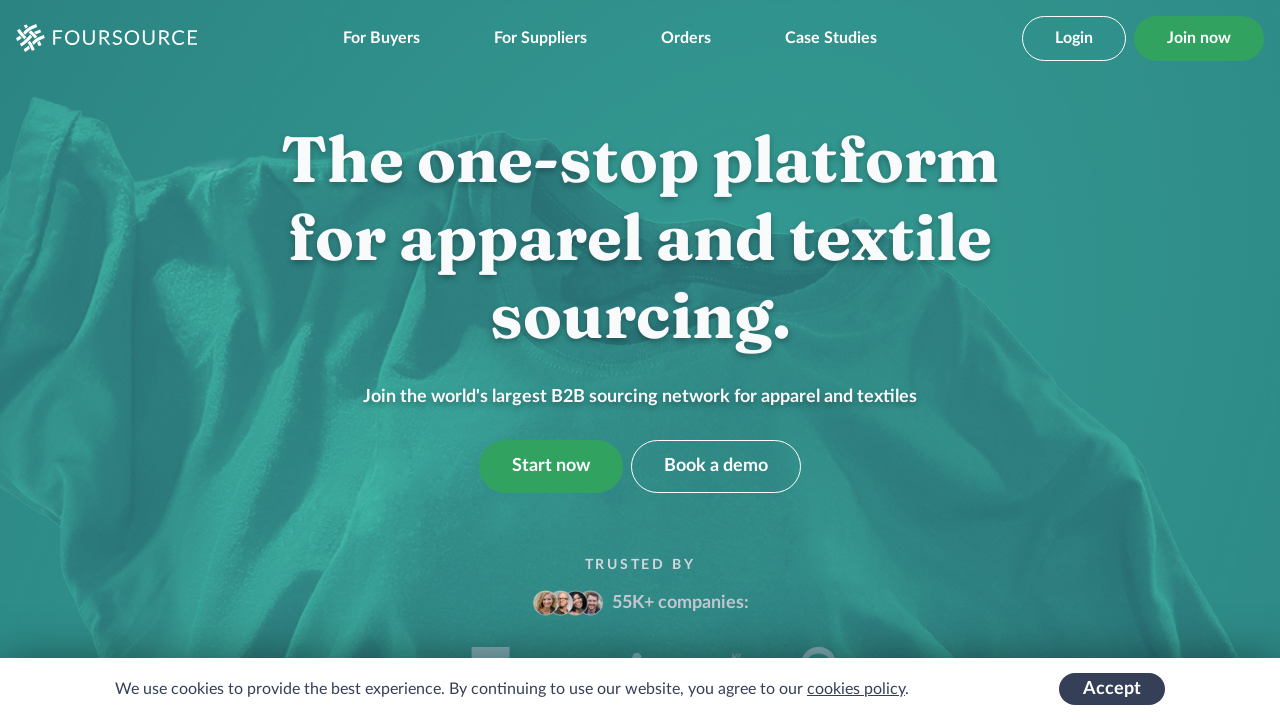